Tests browser window/tab handling by clicking a button to open a new tab, switching to the new tab, then switching back to the main window

Starting URL: https://demoqa.com/browser-windows

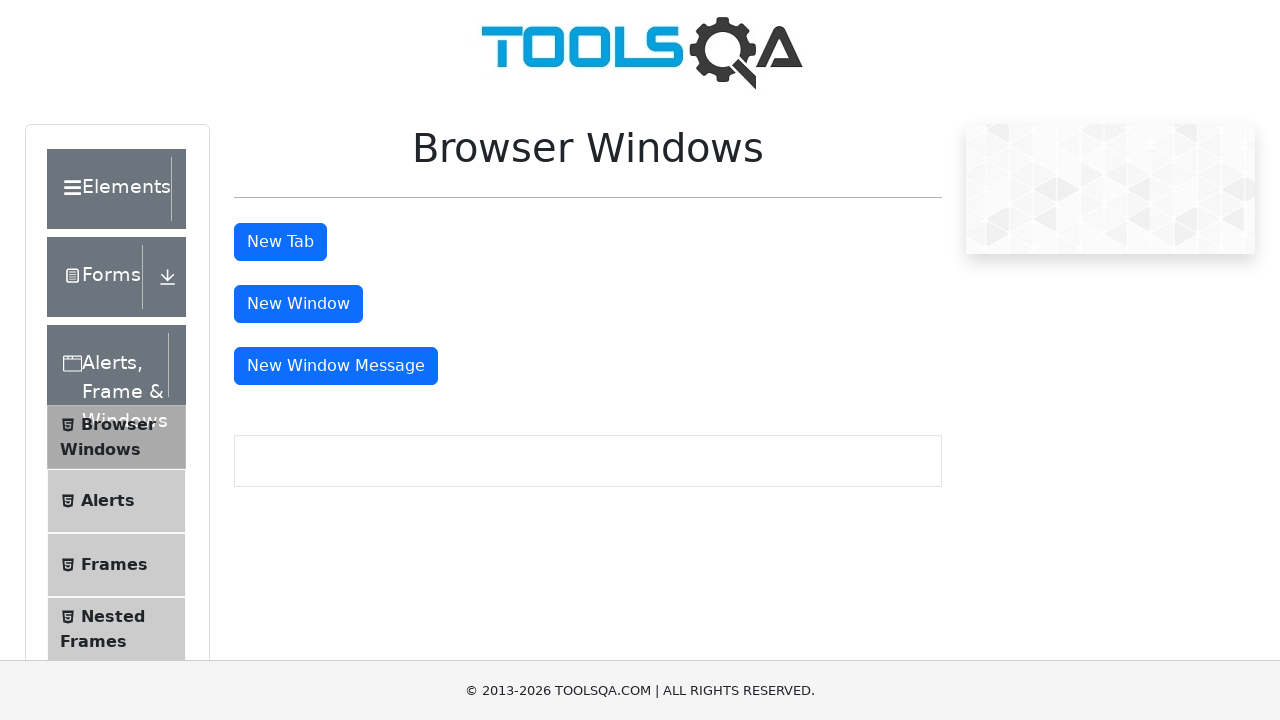

Clicked 'New Tab' button to open a new tab at (280, 242) on #tabButton
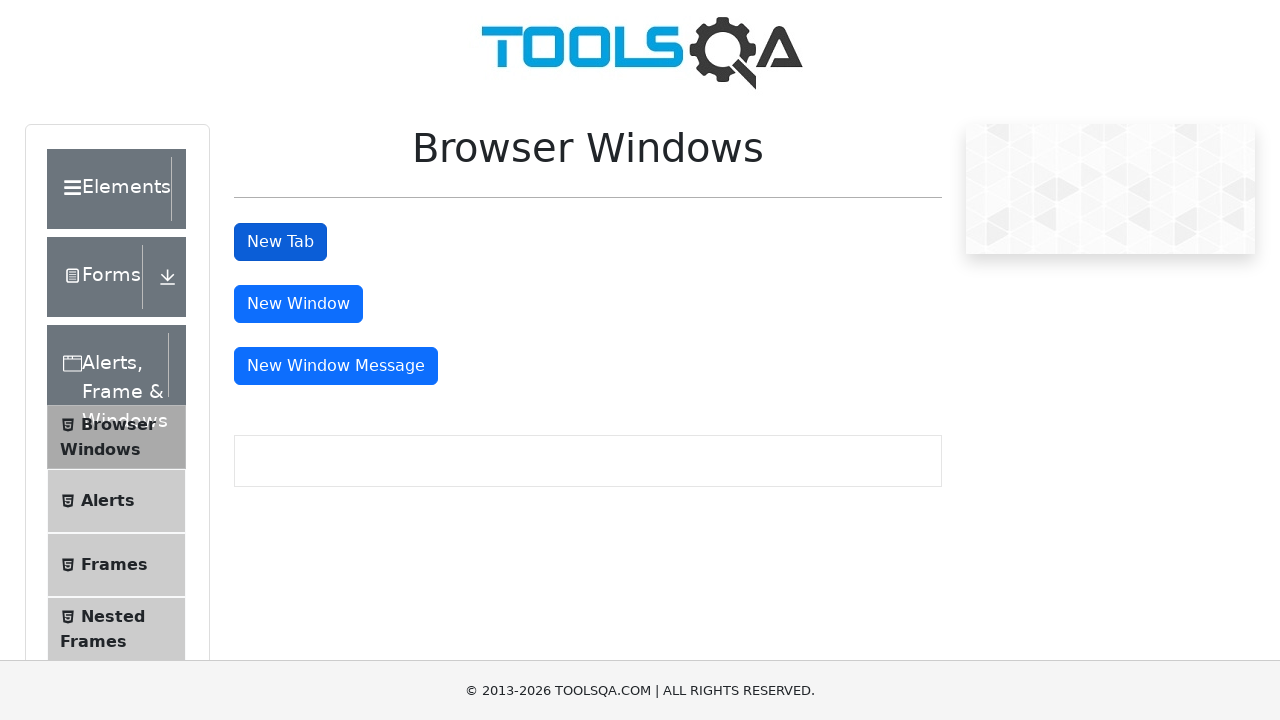

Captured new tab/page object
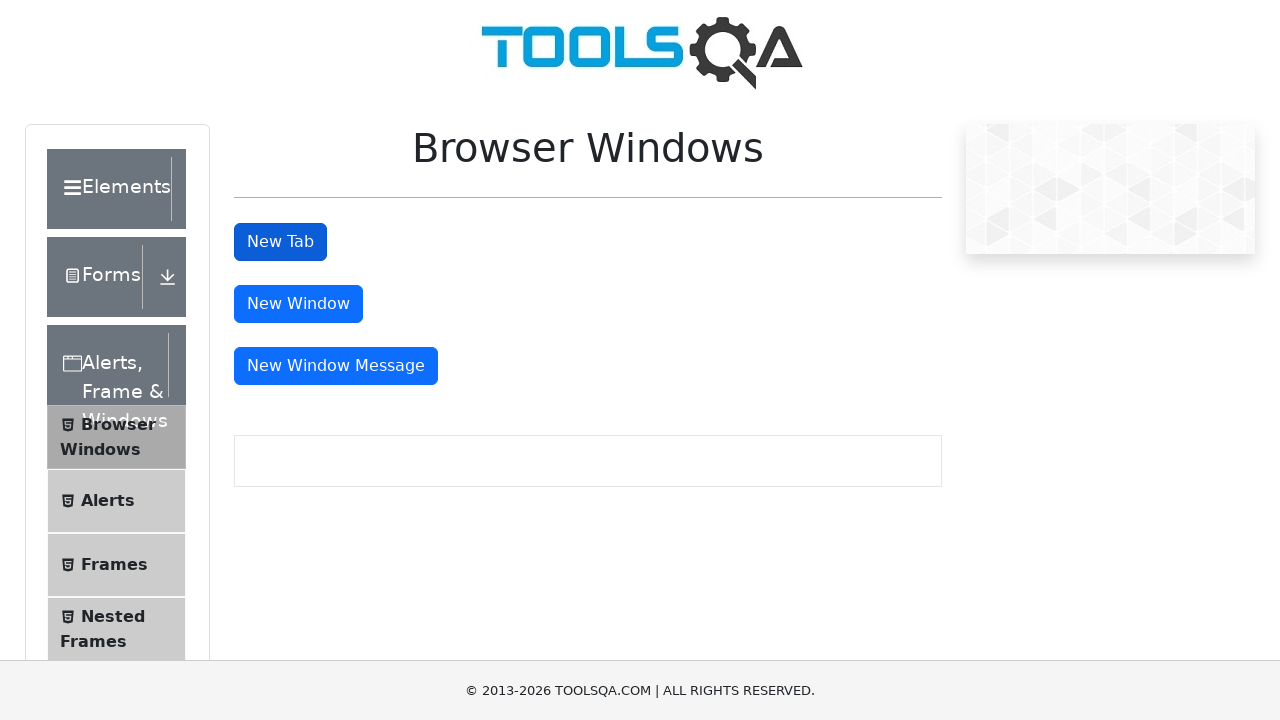

New tab loaded successfully
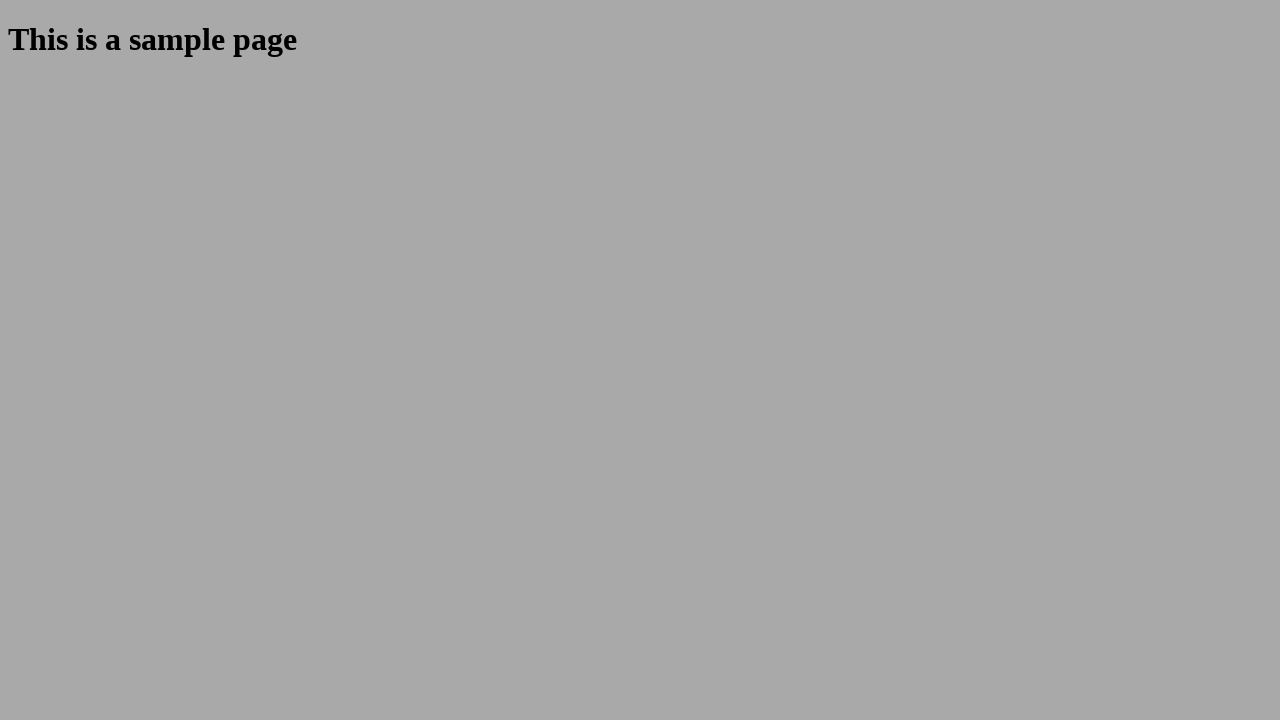

Retrieved new tab title: 
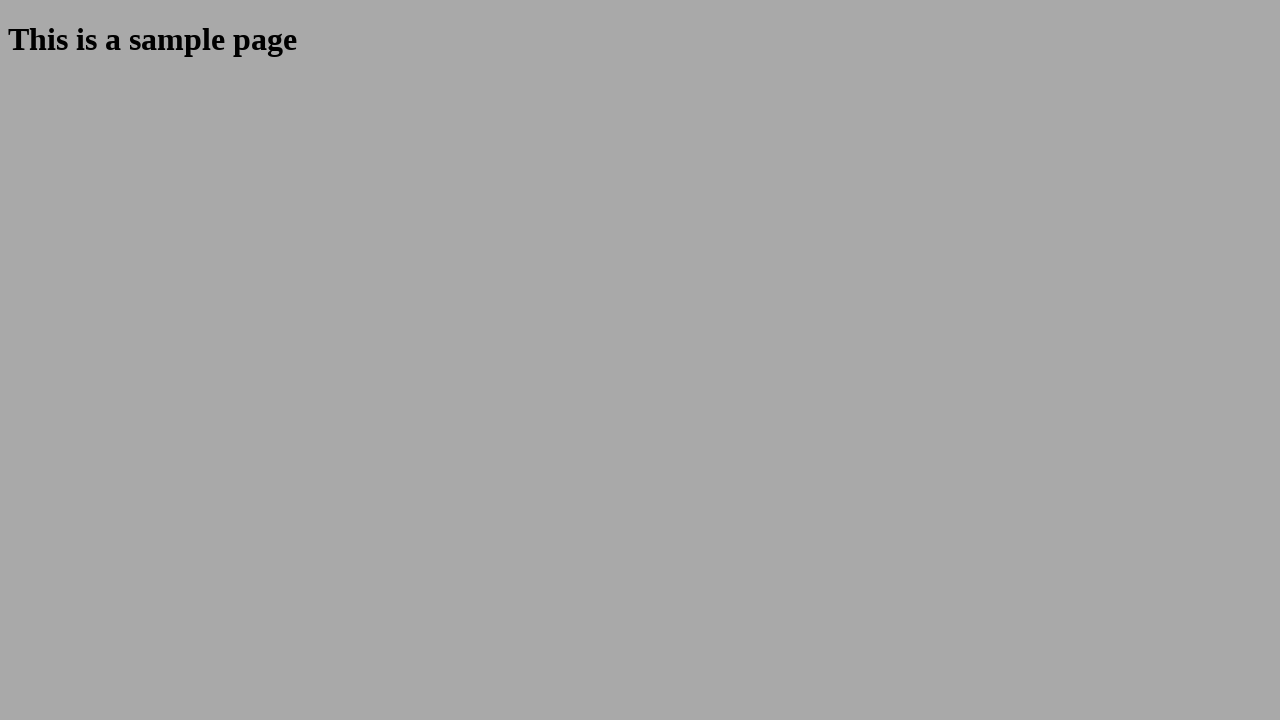

Switched back to original tab with title: demosite
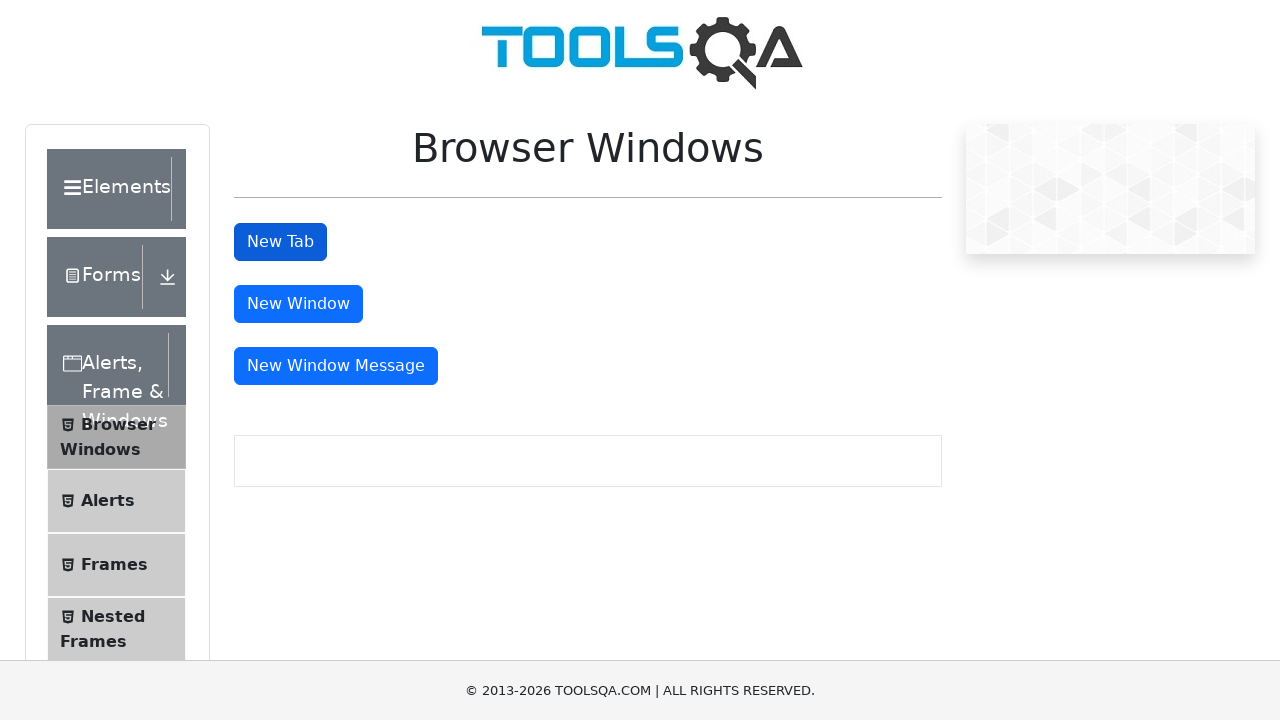

Closed the new tab
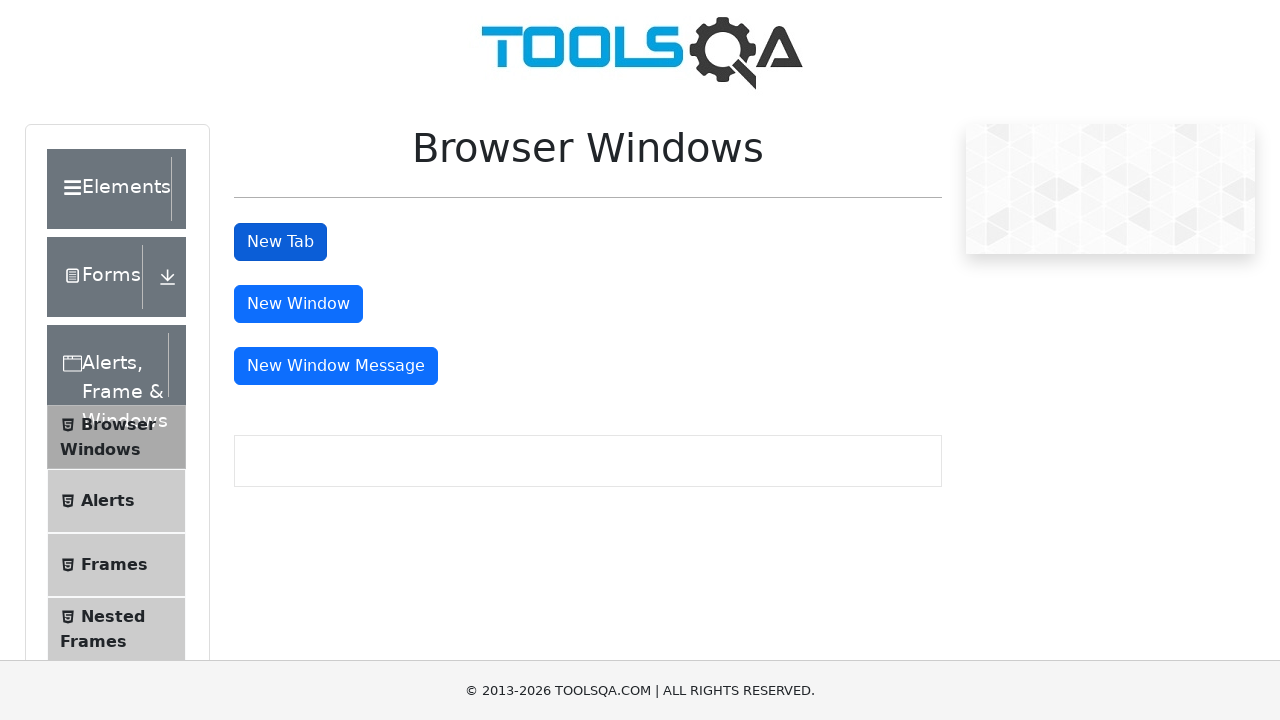

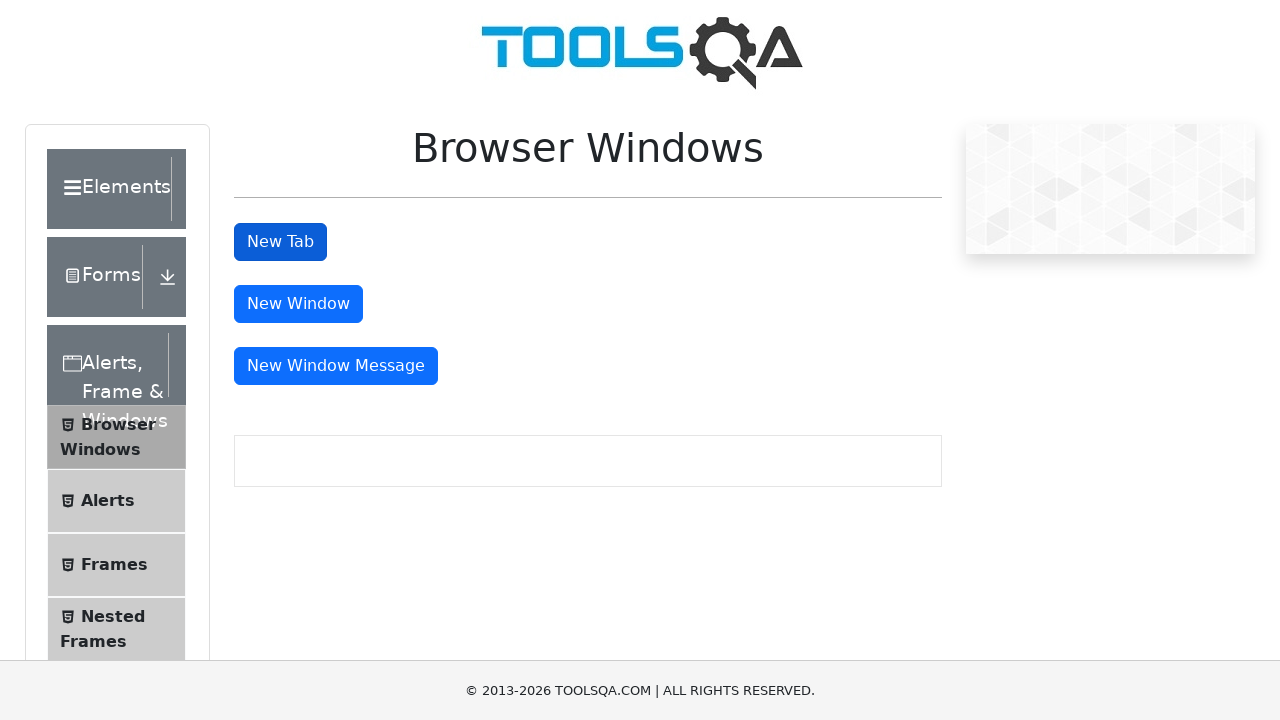